Tests browser window handling by navigating to a page, clicking a link that opens a new window, switching to the new window to verify its content, then switching back to the parent window to verify its content.

Starting URL: https://the-internet.herokuapp.com/

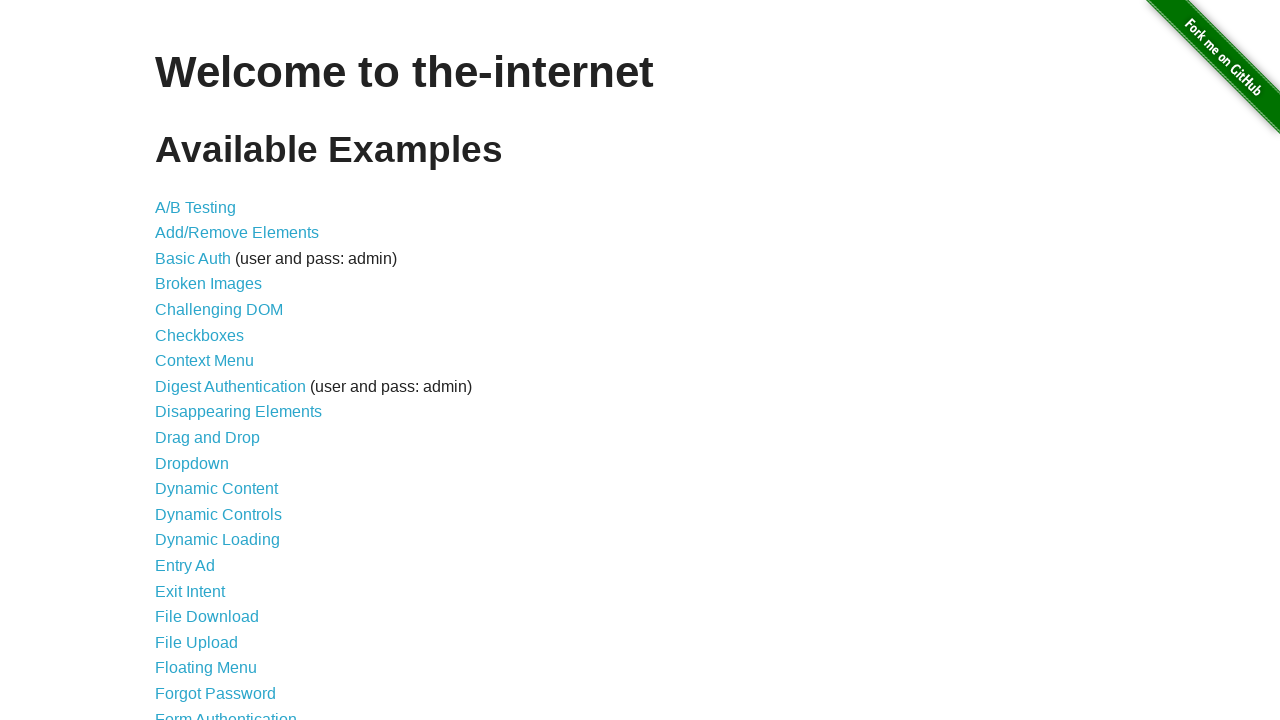

Clicked on the 'Multiple Windows' link at (218, 369) on a[href='/windows']
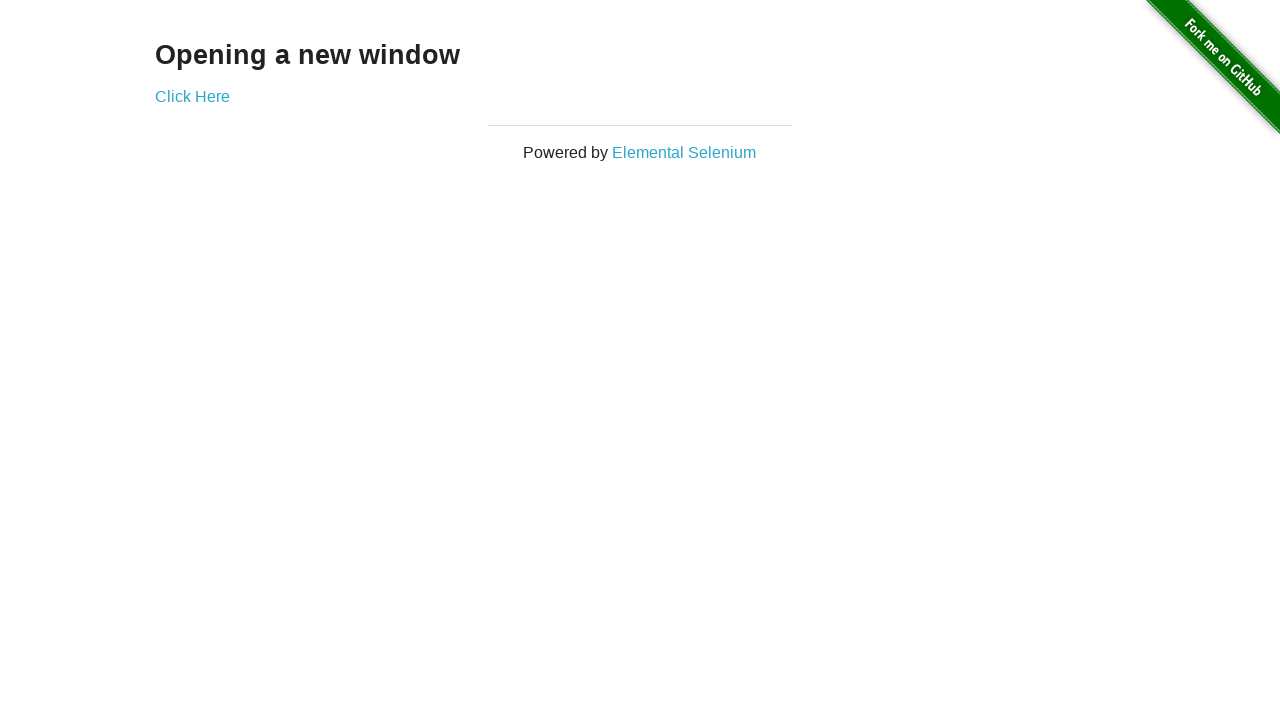

Clicked link to open new window at (192, 96) on a[href='/windows/new']
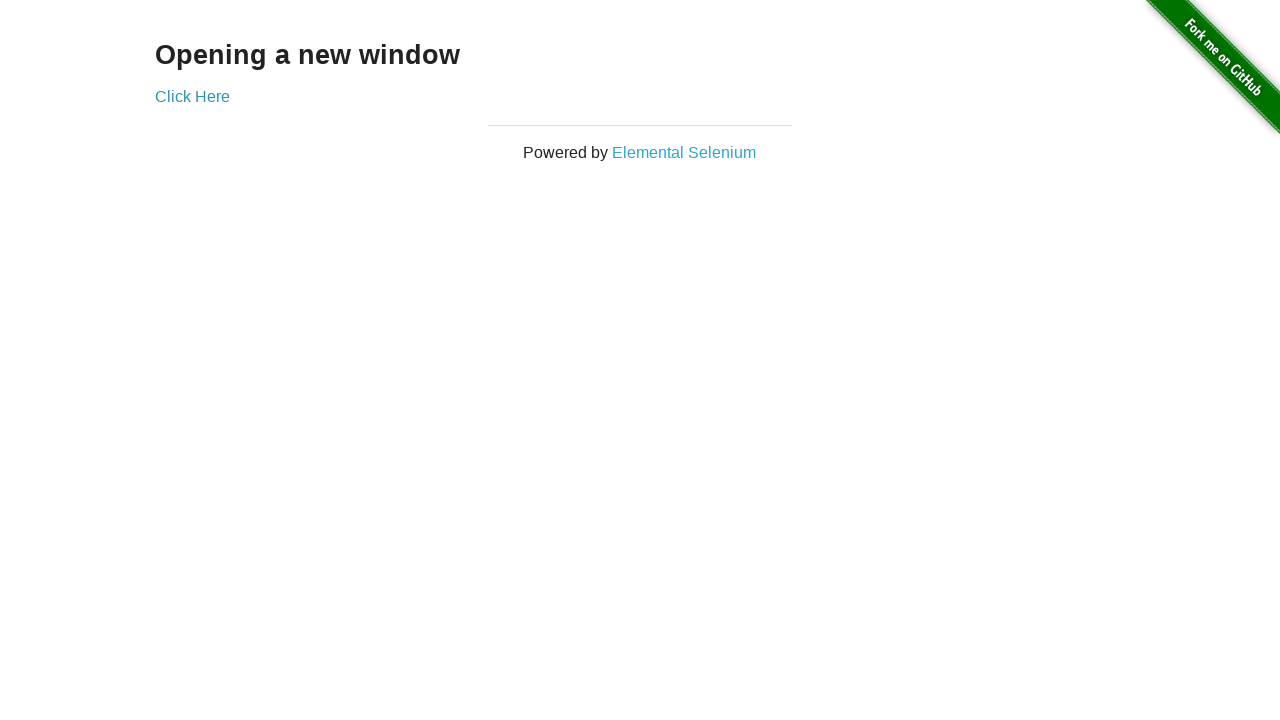

Retrieved the new child window page object
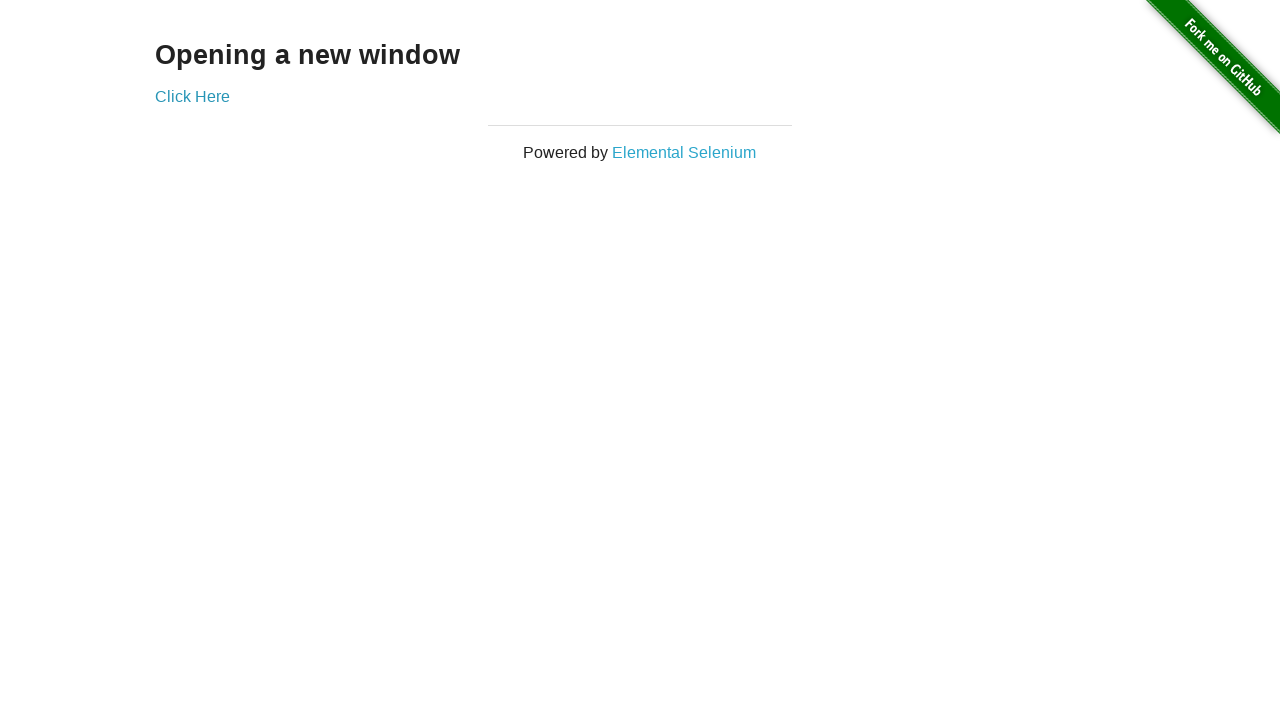

Child window content loaded and example div appeared
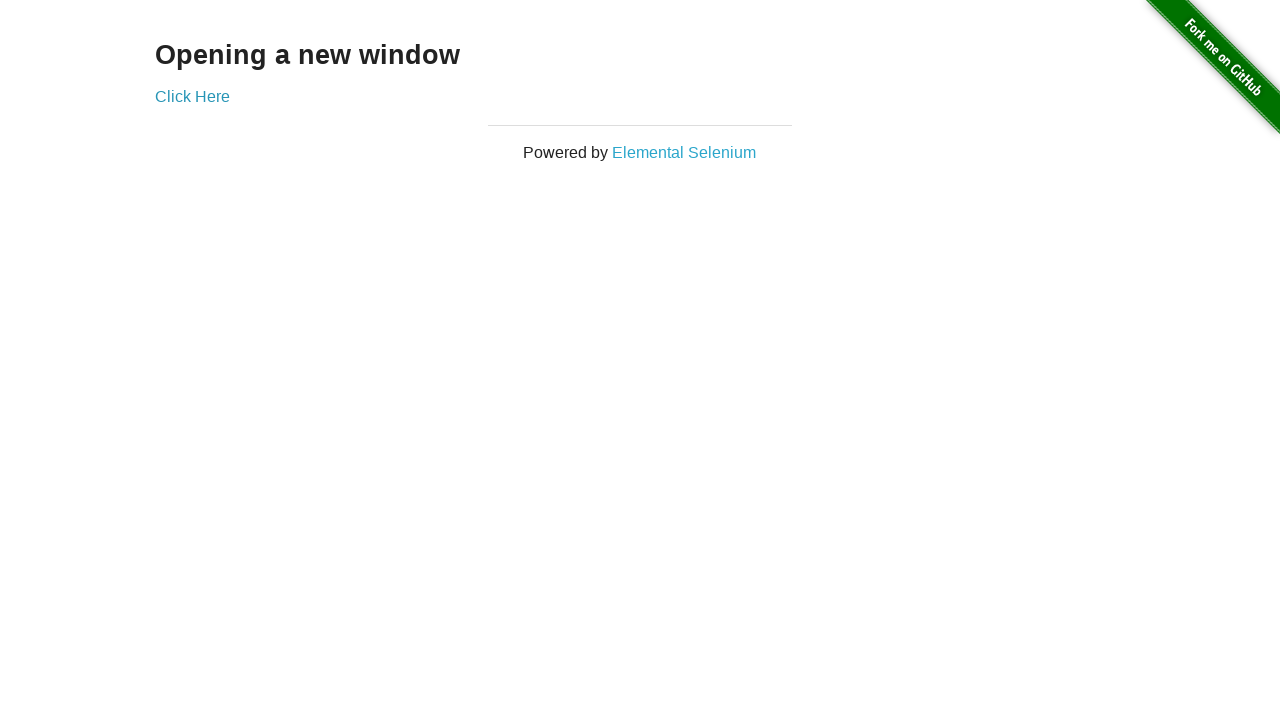

Extracted child window text: 
  New Window

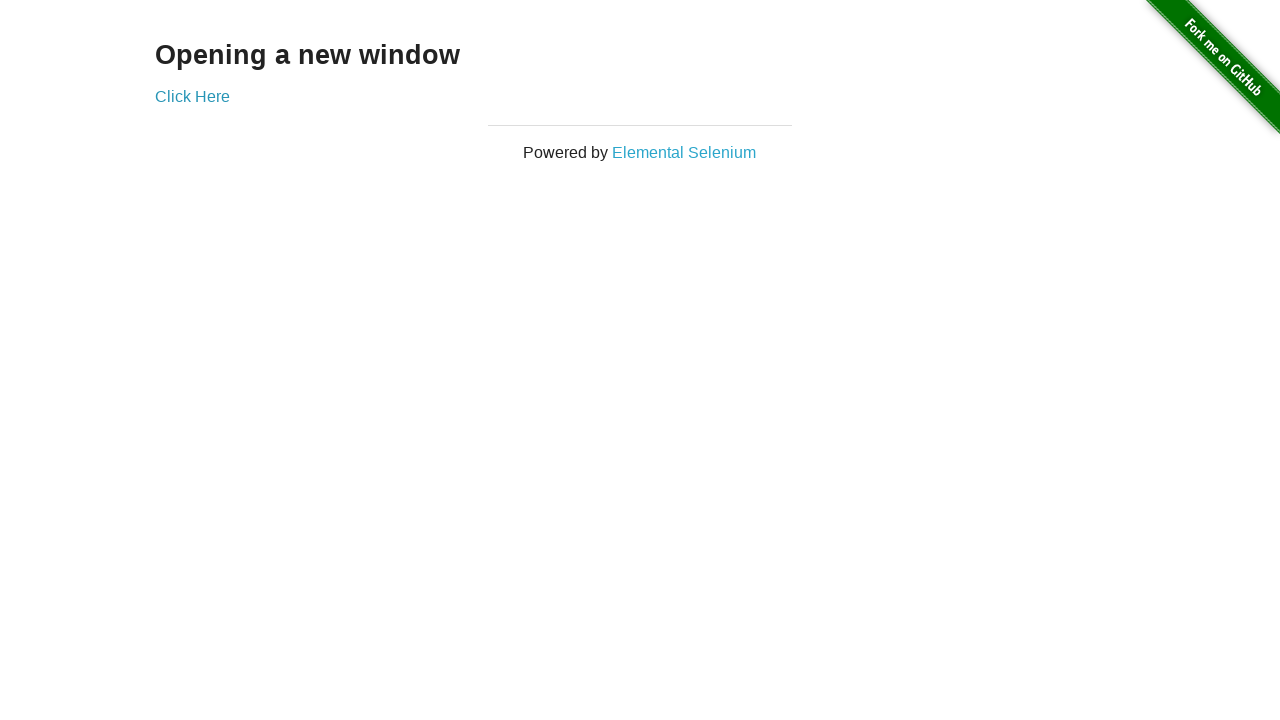

Switched back to parent window
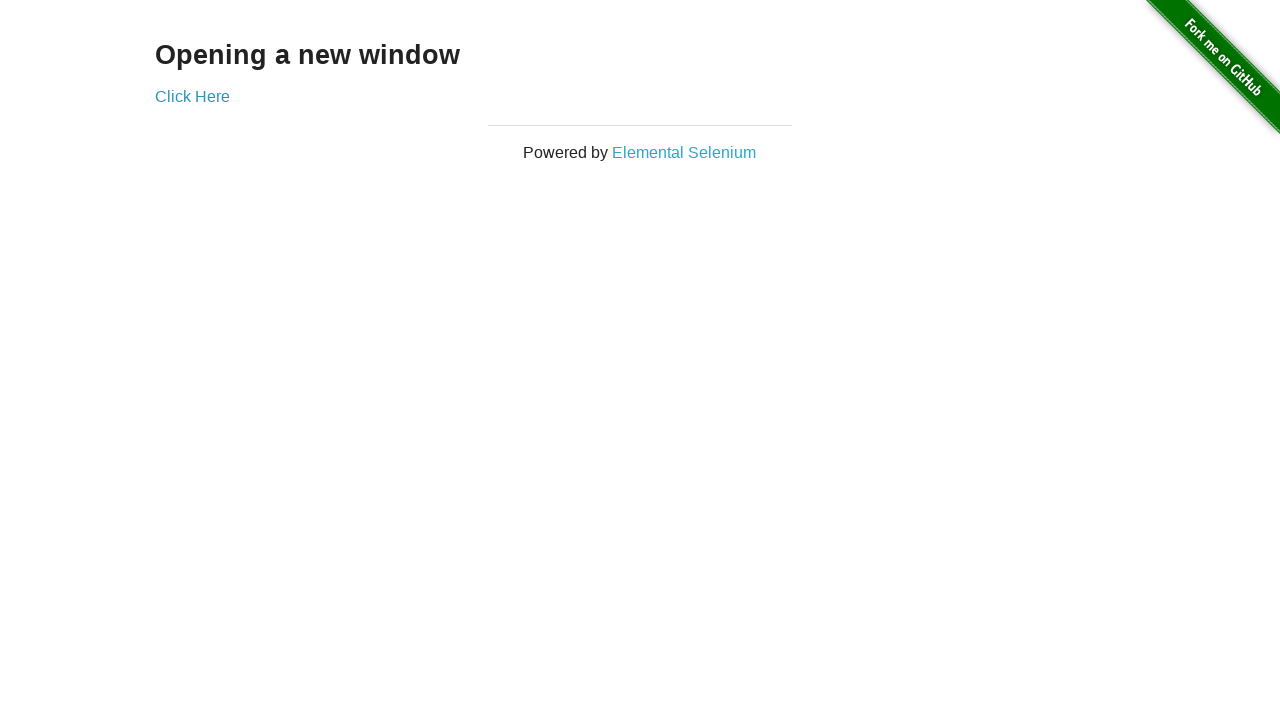

Extracted parent window text: Opening a new window
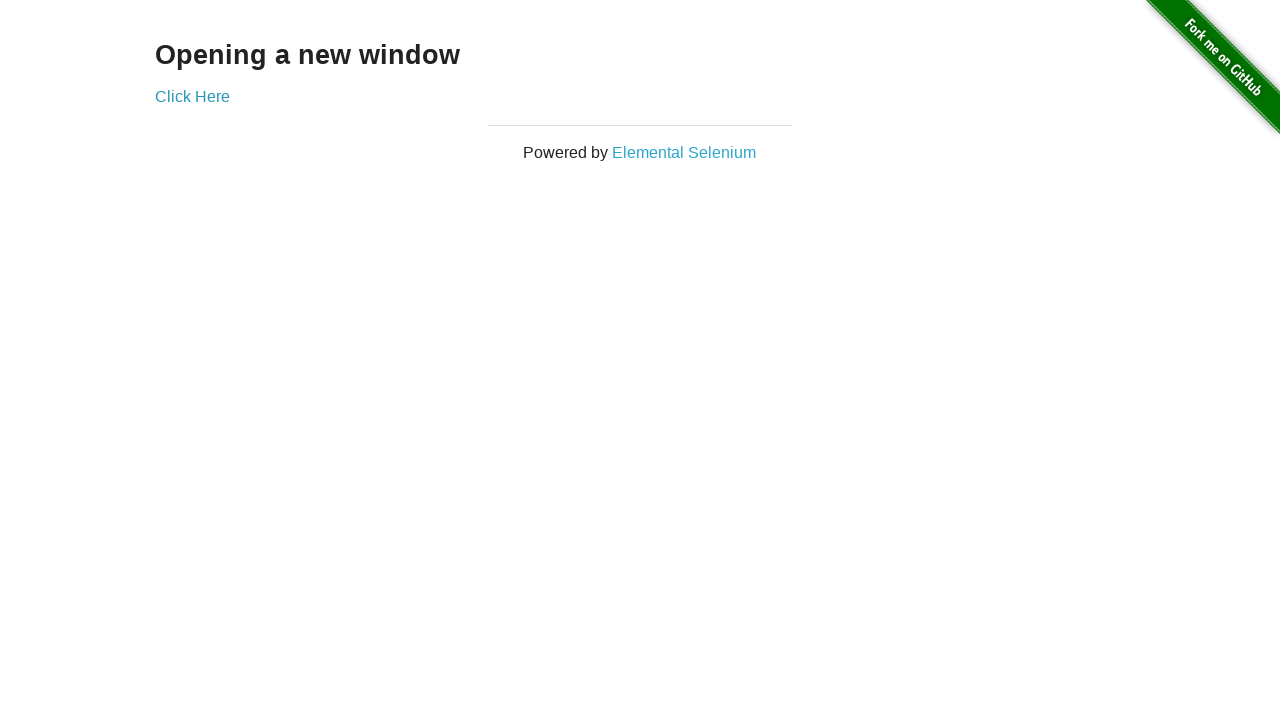

Closed the child window
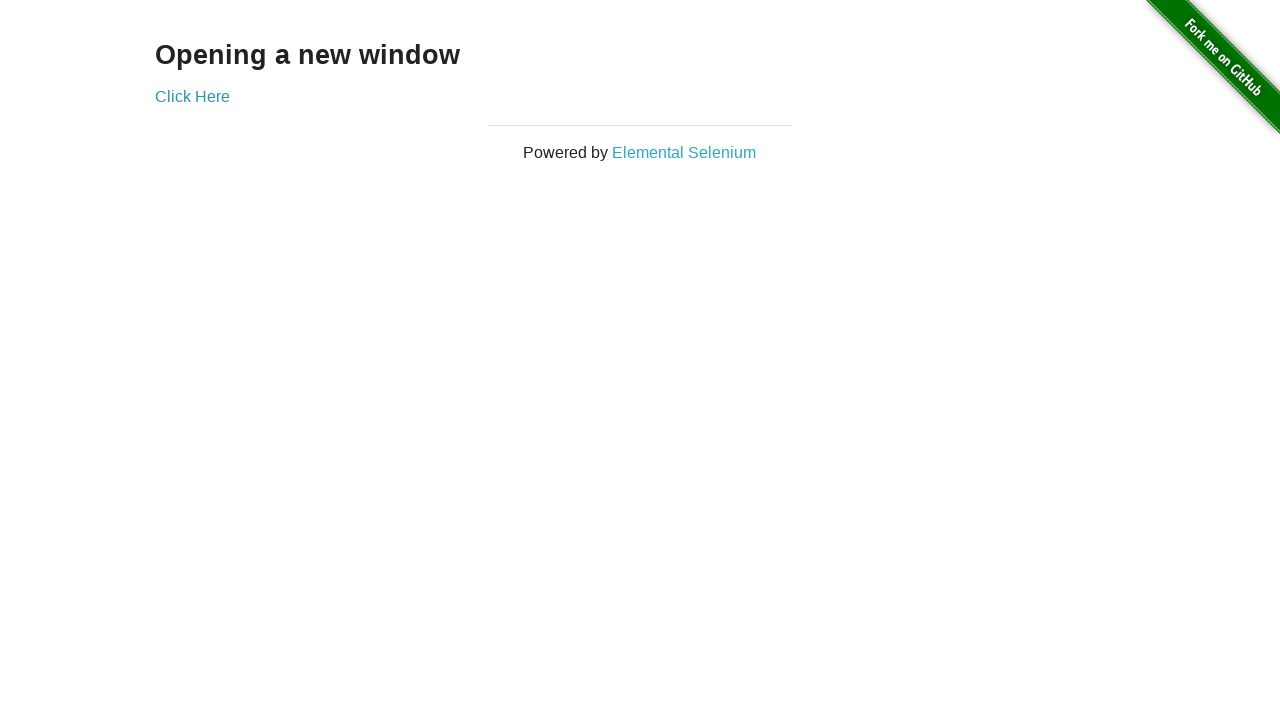

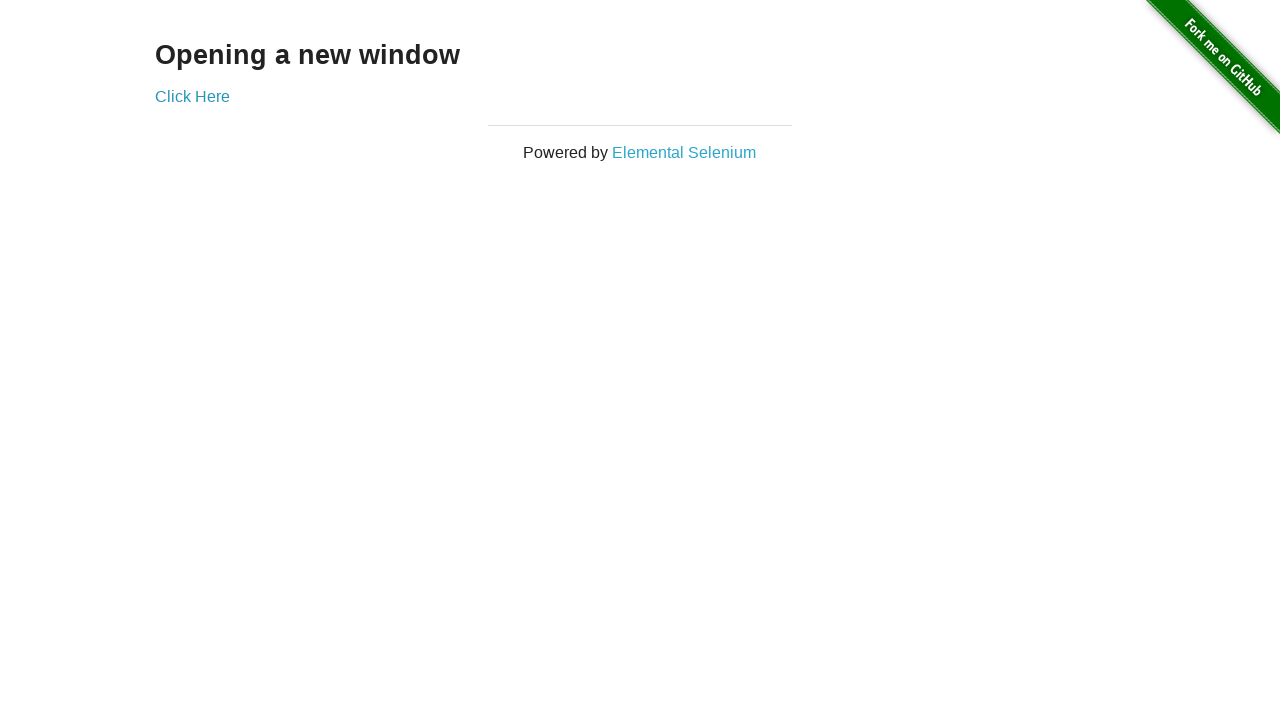